Tests nested frames functionality by navigating to the nested frames page and verifying parent/child frame content, then checking that upper and lower frames on the frames page contain identical content.

Starting URL: https://demoqa.com

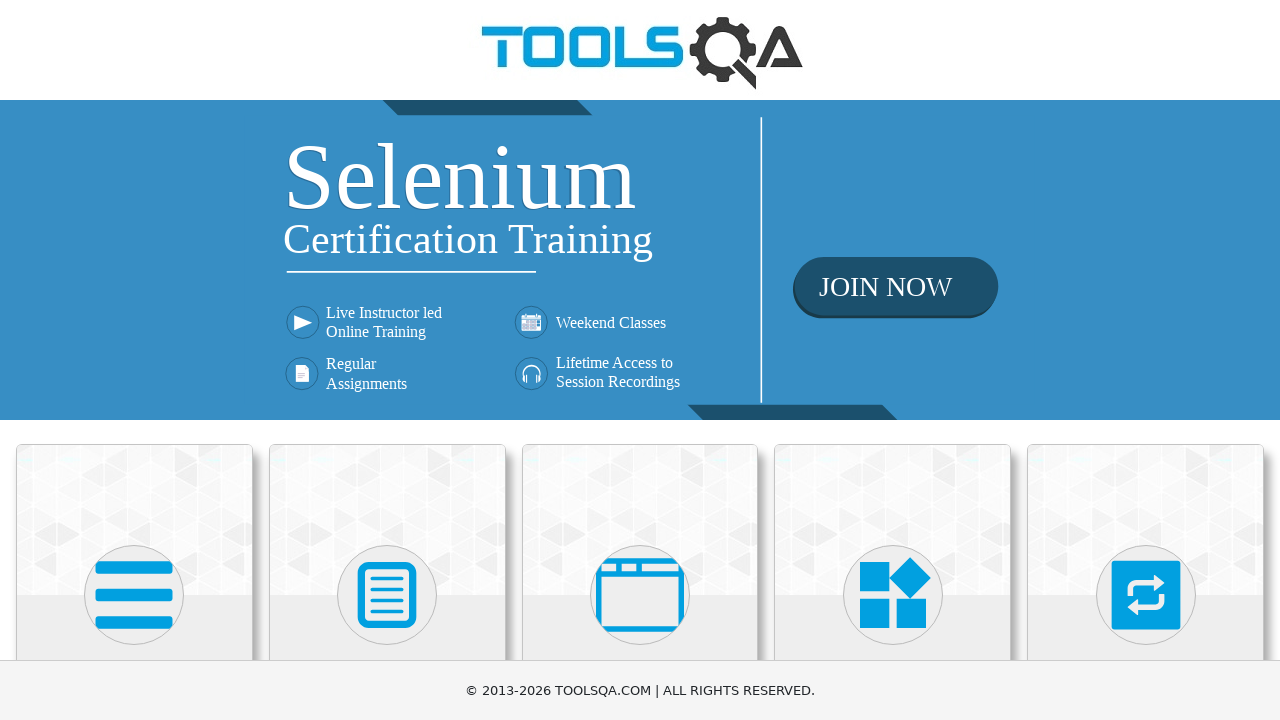

Clicked on 'Alerts, Frame & Windows' card at (640, 360) on text=Alerts, Frame & Windows
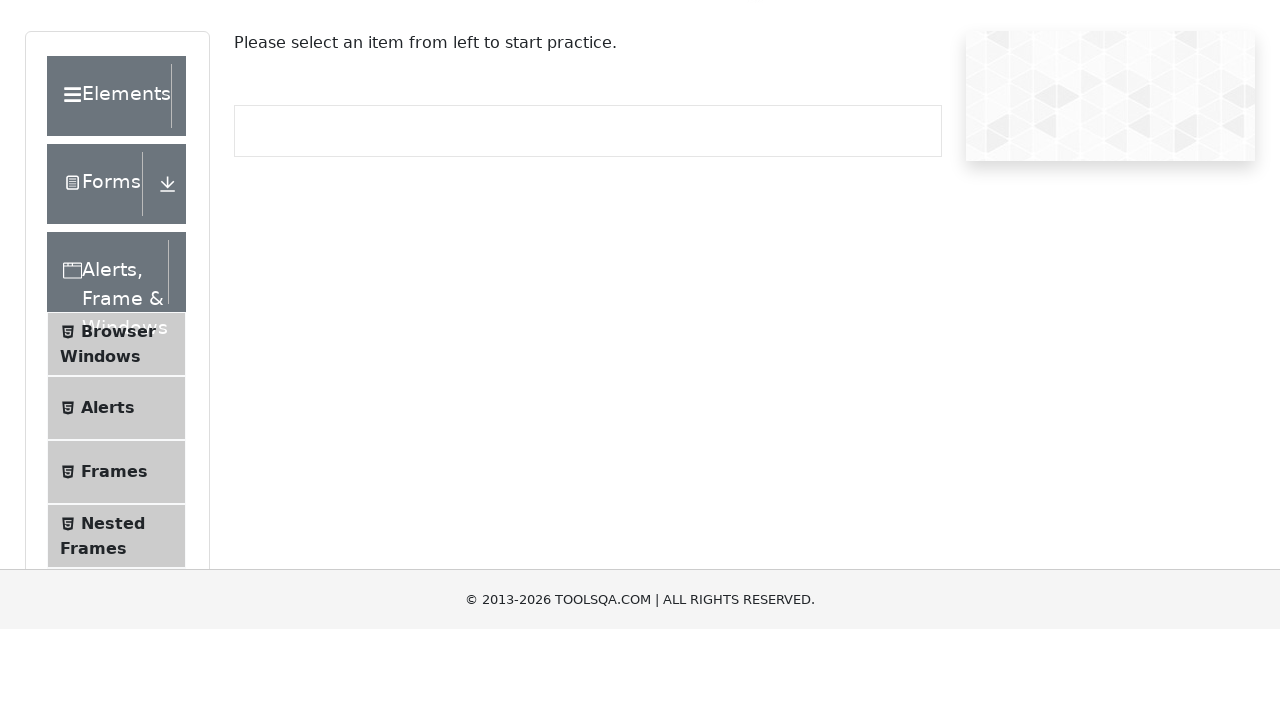

Clicked on 'Nested Frames' menu item at (113, 616) on text=Nested Frames
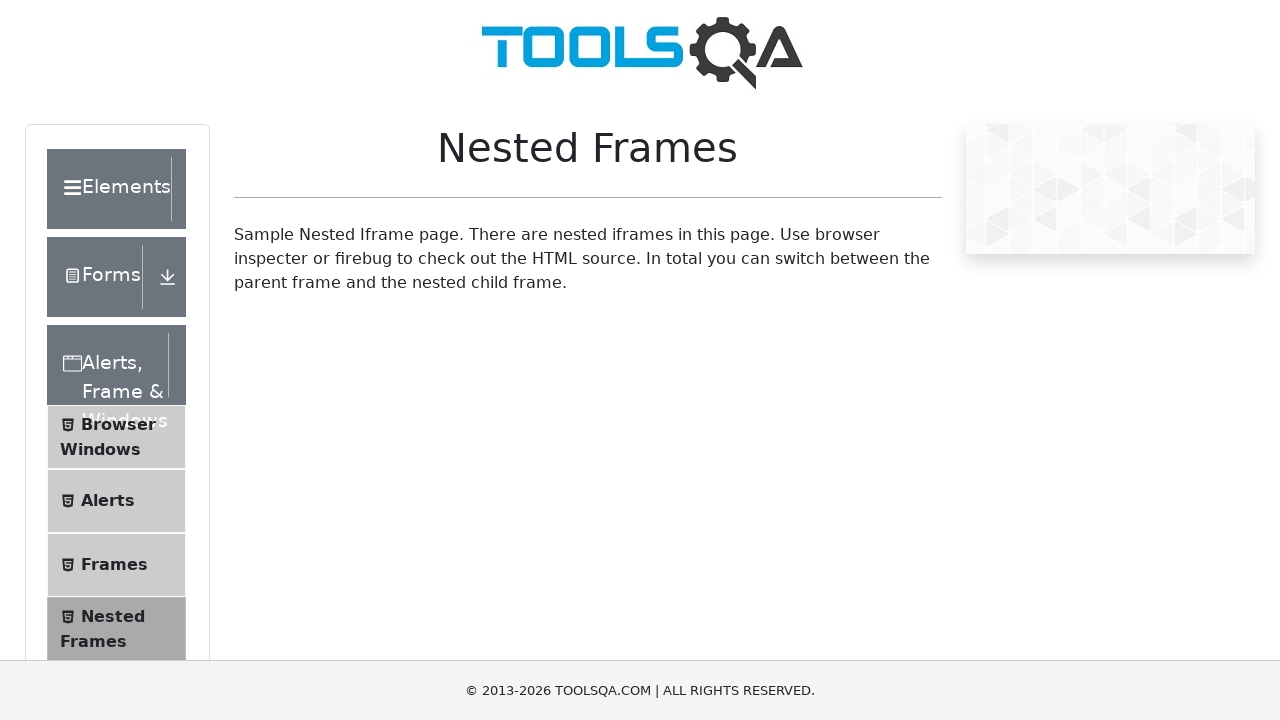

Located parent frame with ID 'frame1'
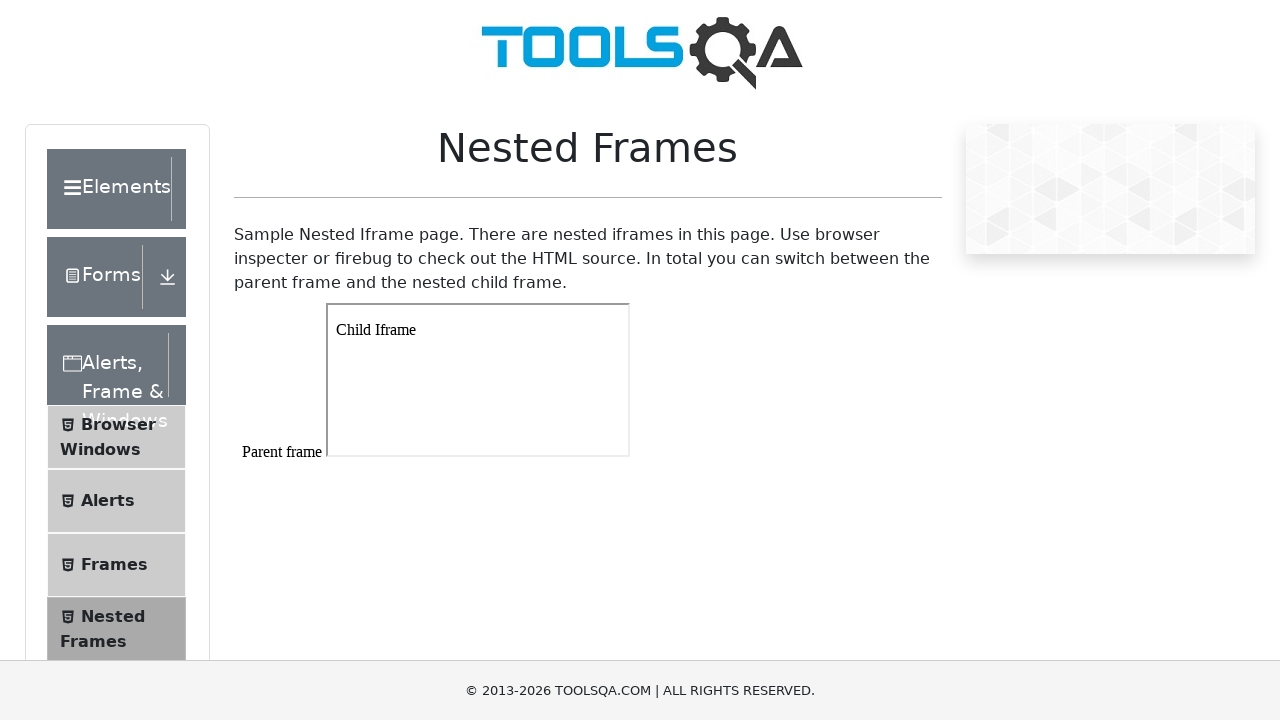

Retrieved parent frame content from body element
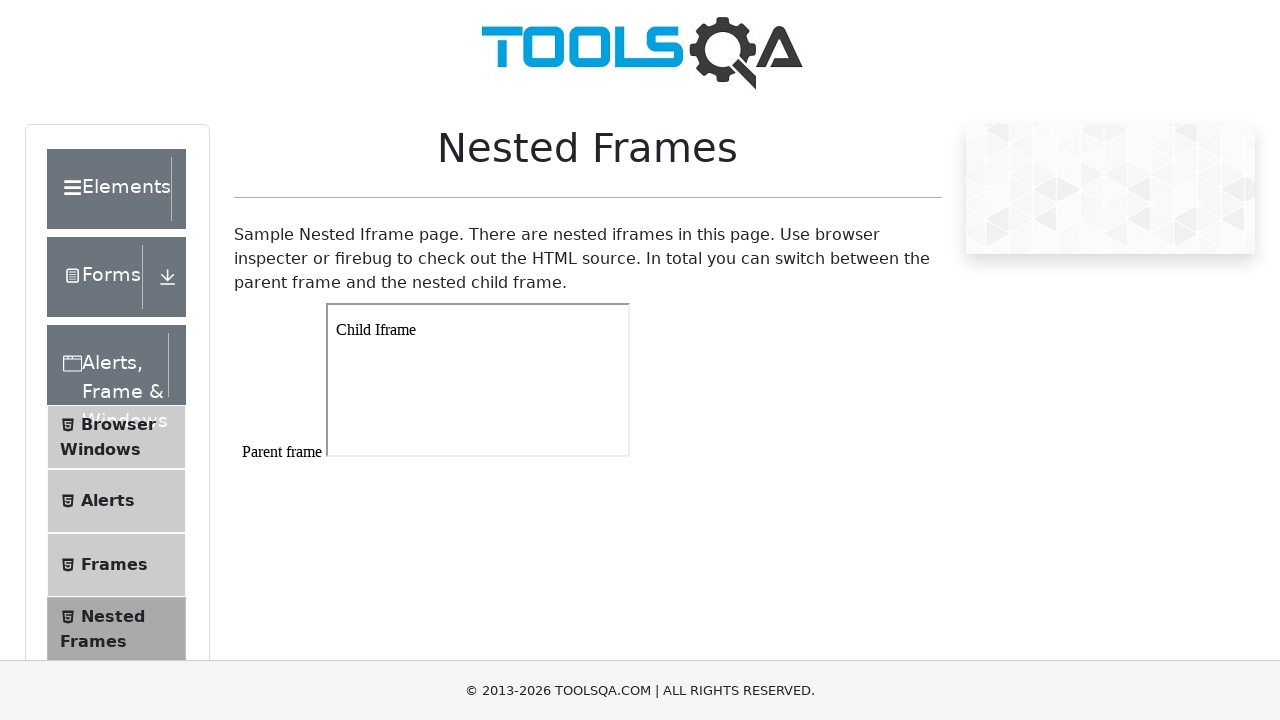

Located child frame within parent frame
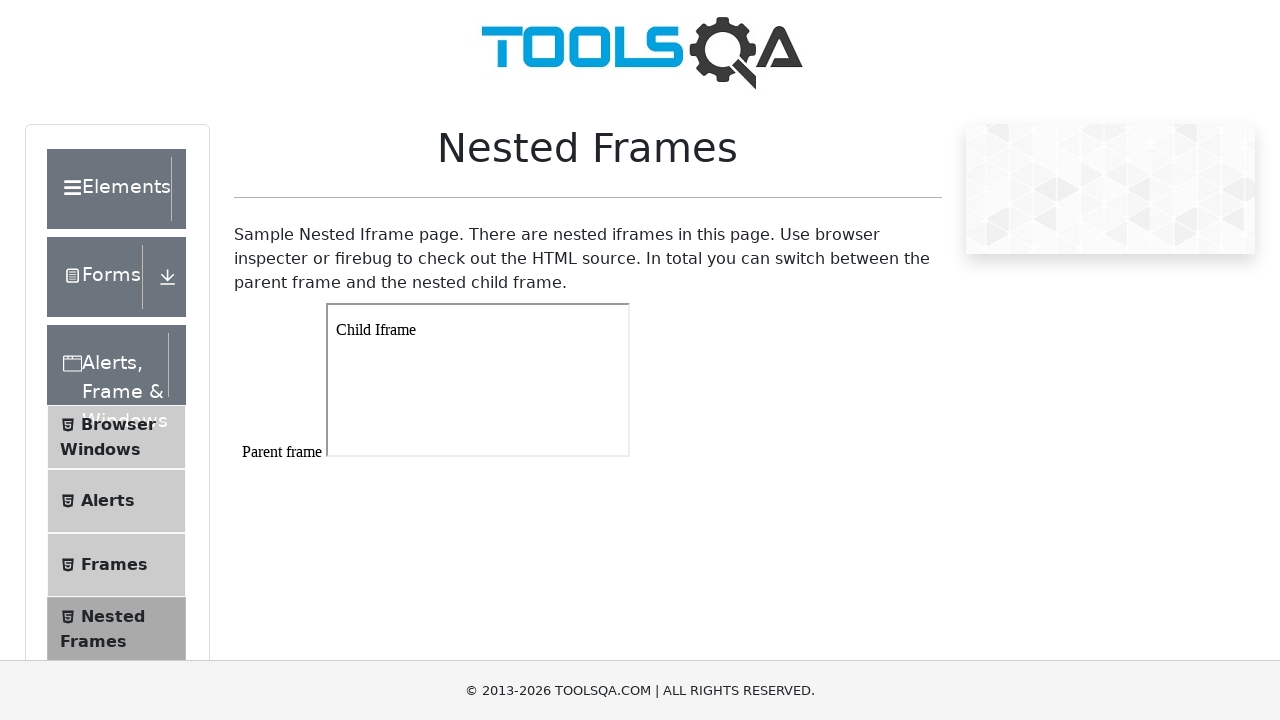

Retrieved child frame content from paragraph element
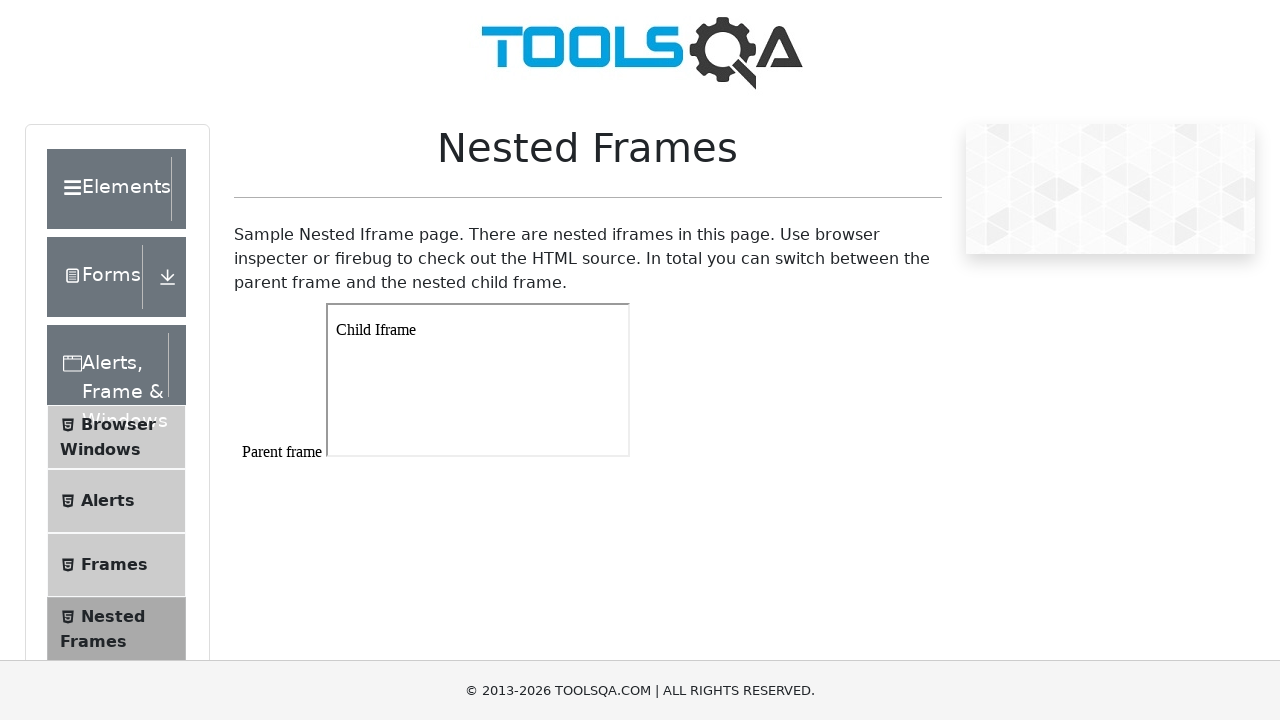

Clicked on 'Frames' menu item at (114, 565) on text=Frames
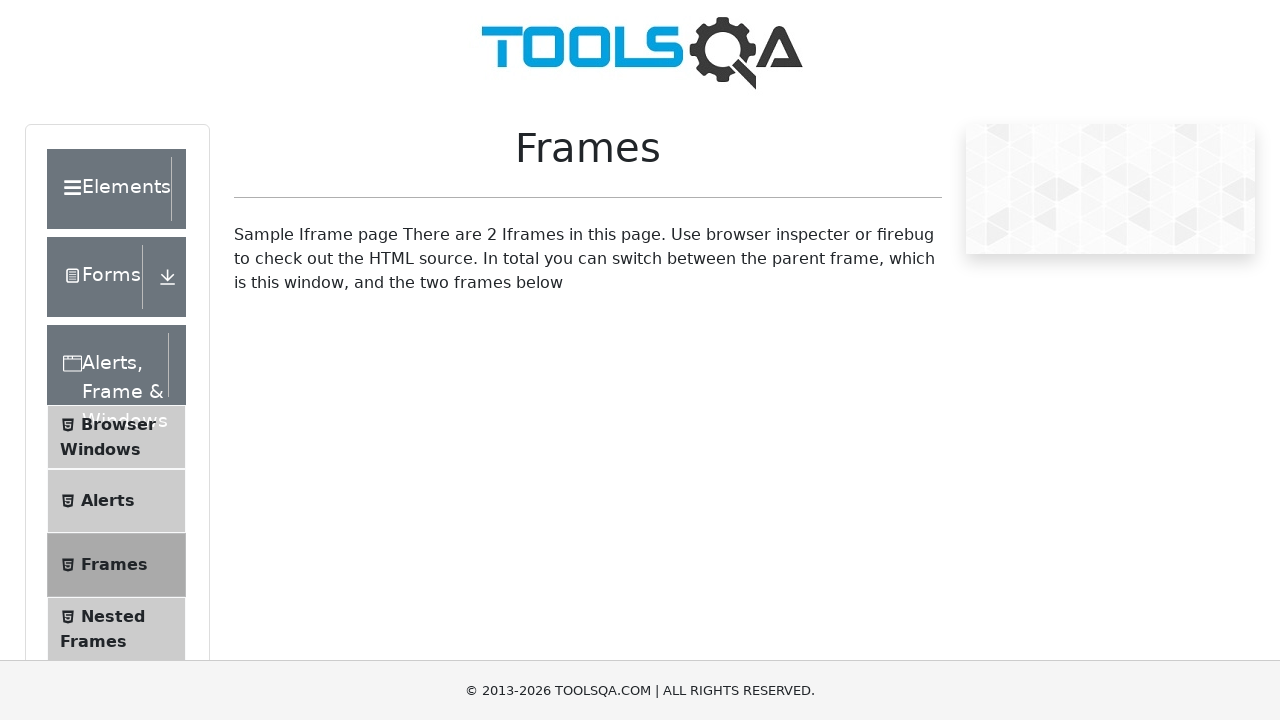

Located upper frame with ID 'frame1'
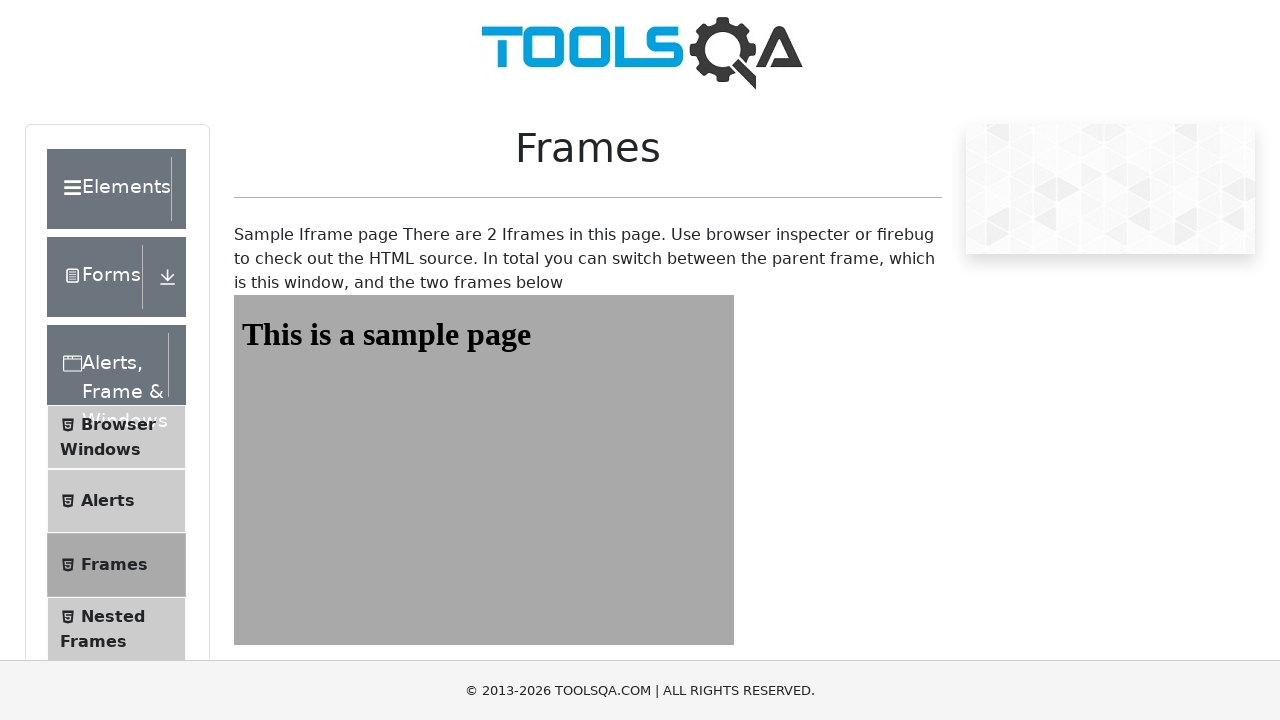

Retrieved content from upper frame heading element
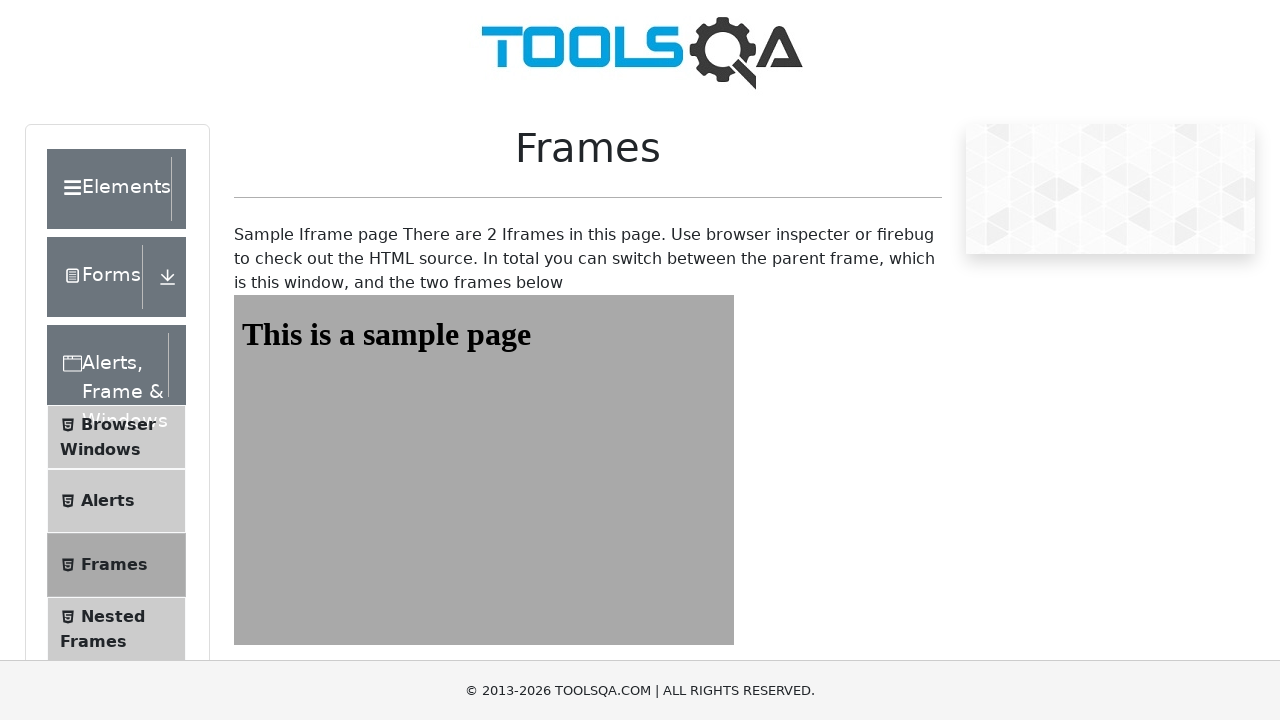

Located lower frame with ID 'frame2'
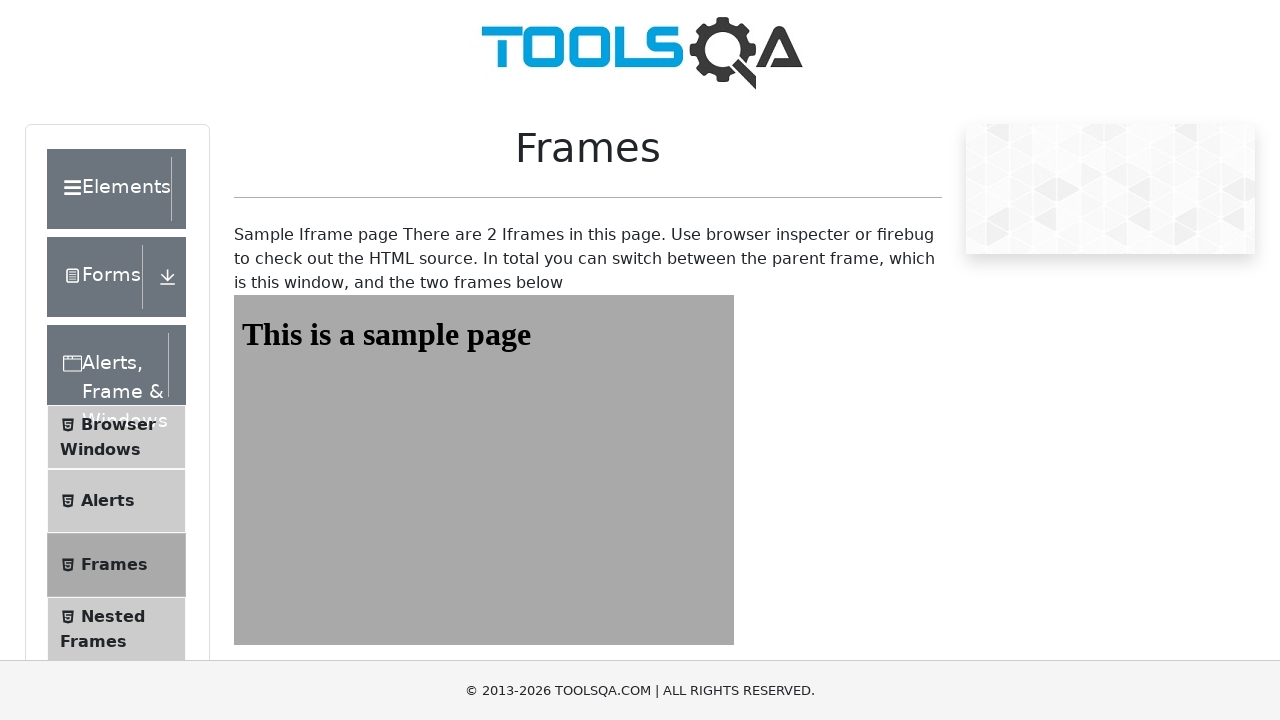

Retrieved content from lower frame heading element
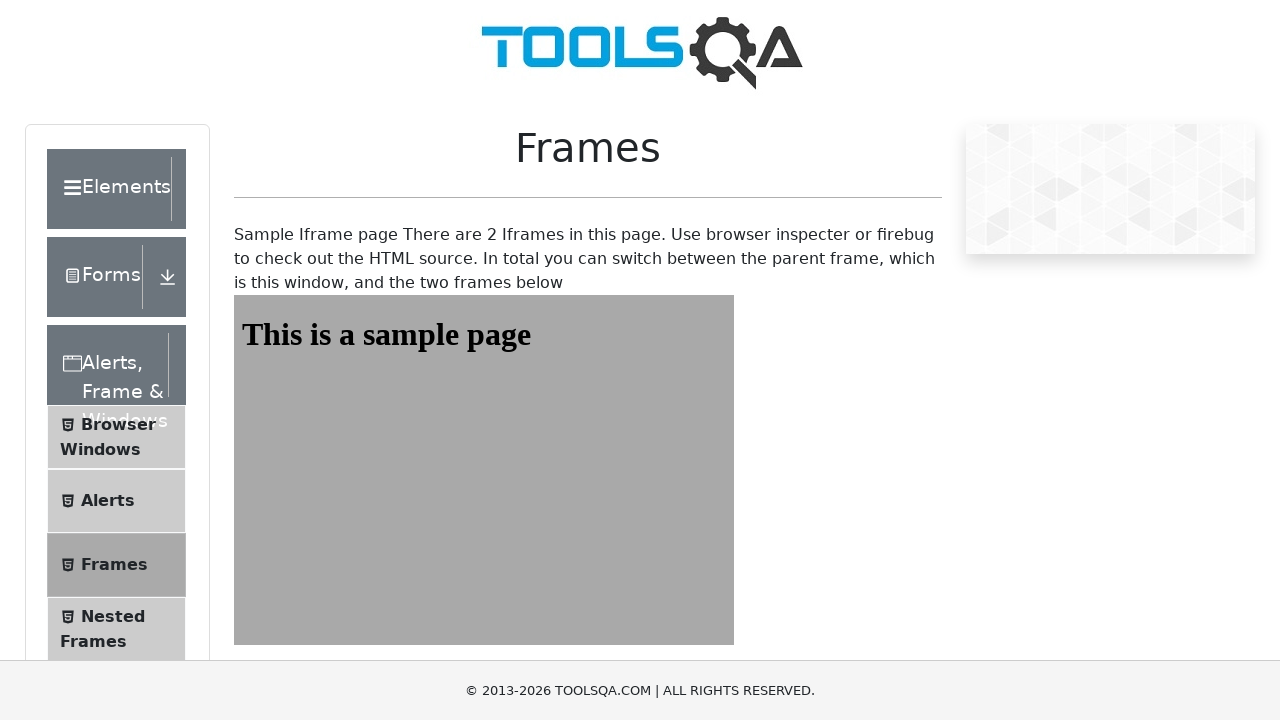

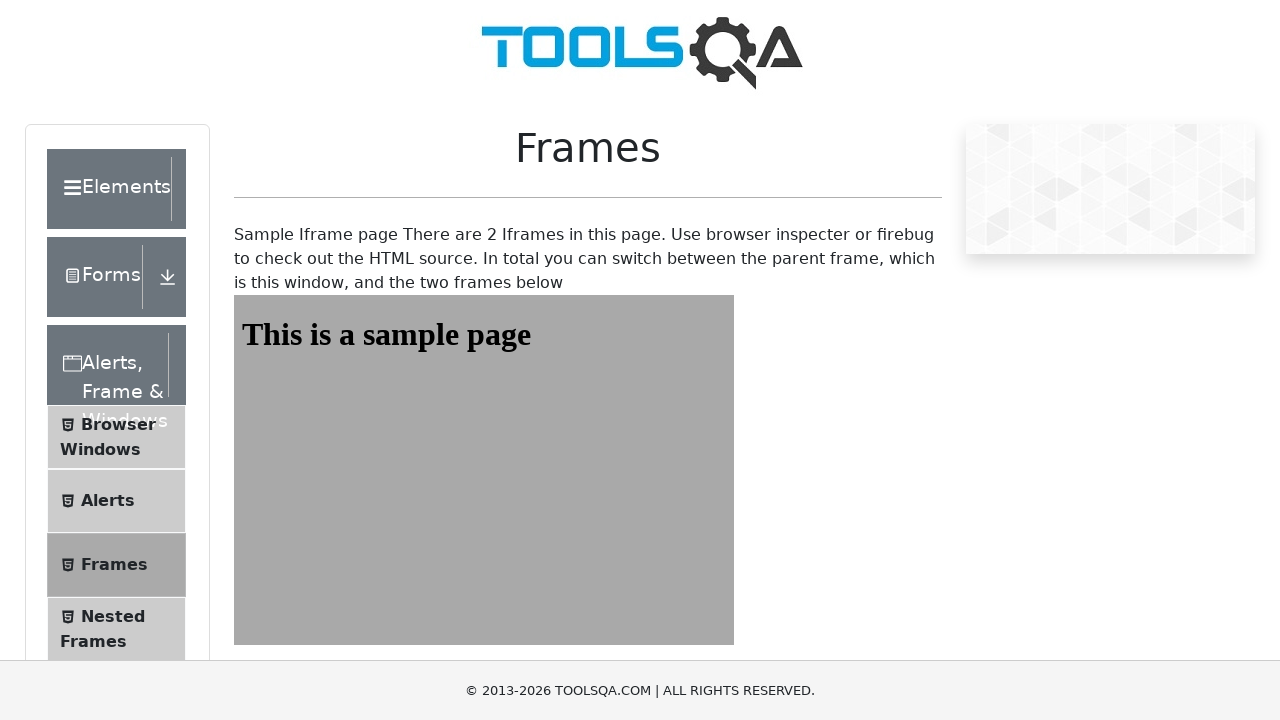